Tests autocomplete functionality by typing a partial value in an autocomplete field and using keyboard arrow keys to navigate through the suggestion dropdown.

Starting URL: http://qaclickacademy.com/practice.php

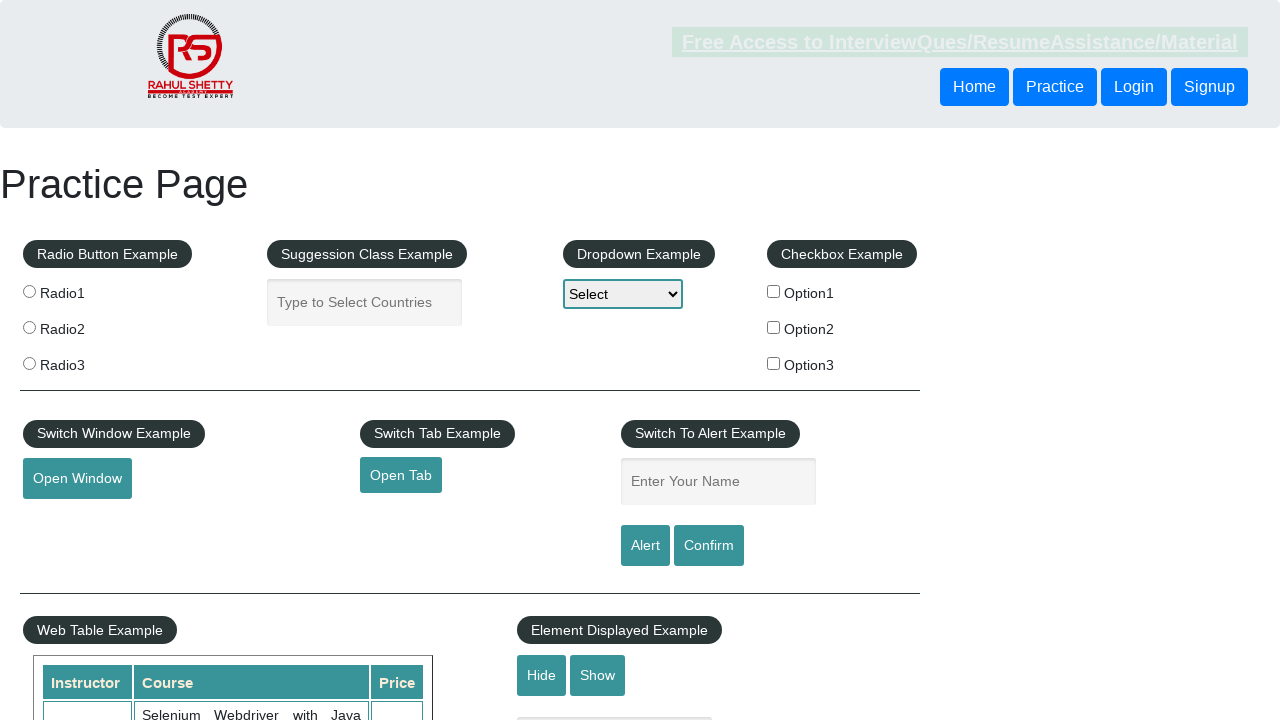

Filled autocomplete field with 'ind' on #autocomplete
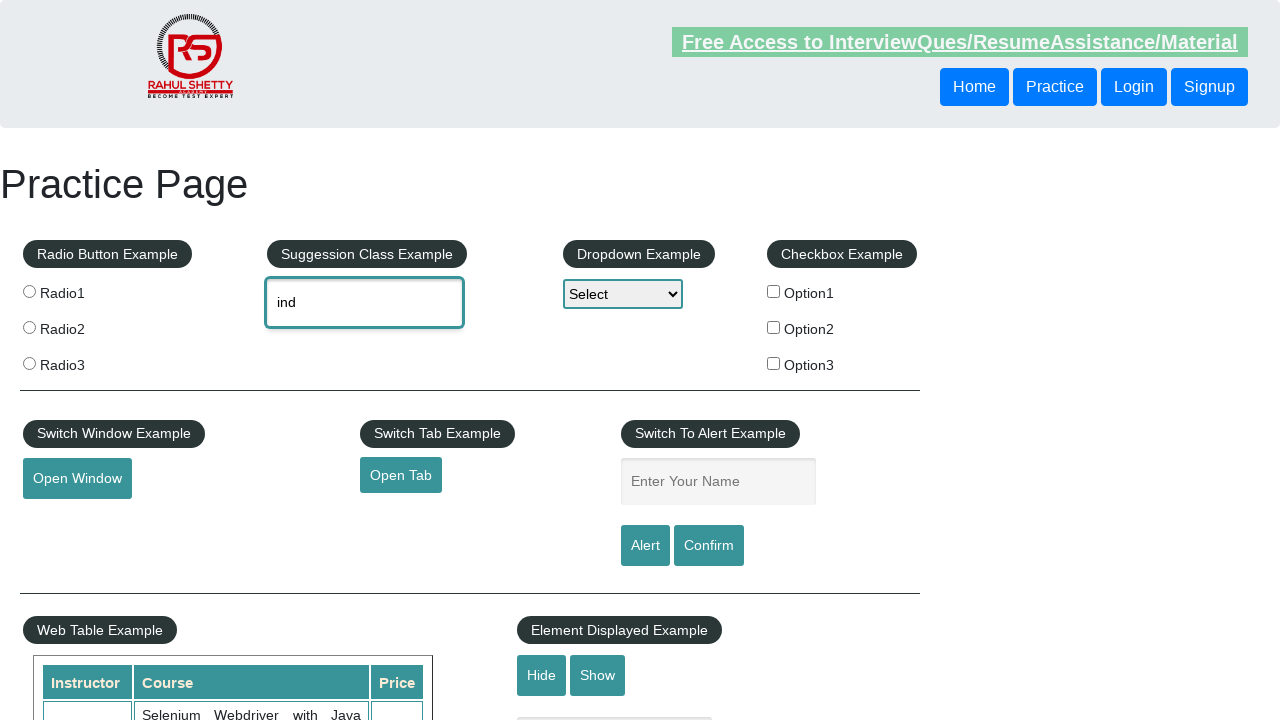

Waited 2 seconds for autocomplete suggestions to appear
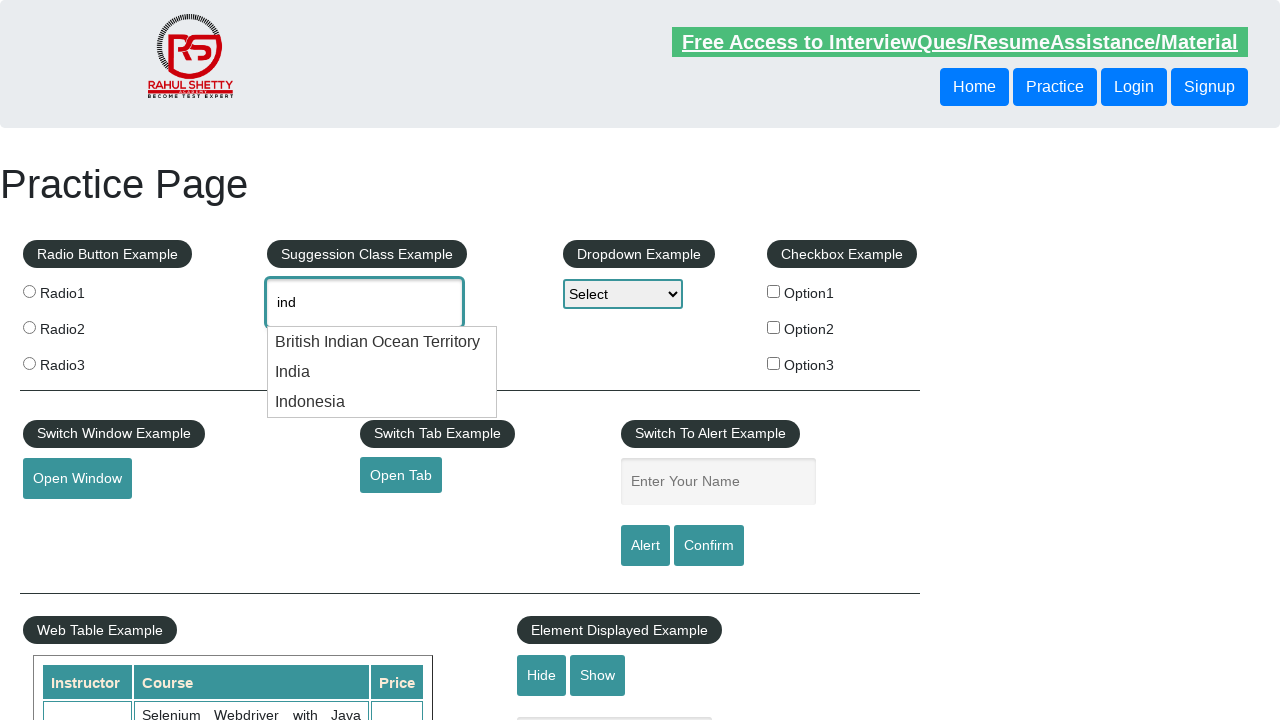

Pressed down arrow to navigate to first suggestion on #autocomplete
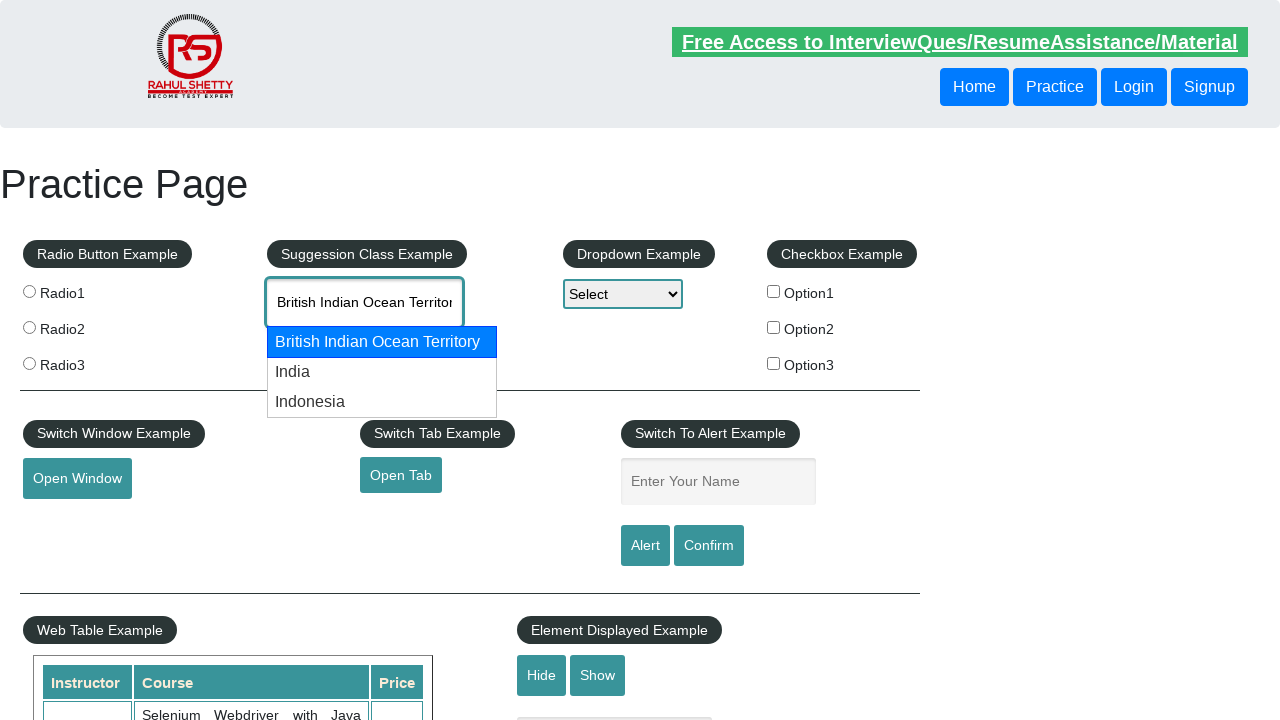

Pressed down arrow again to navigate to second suggestion on #autocomplete
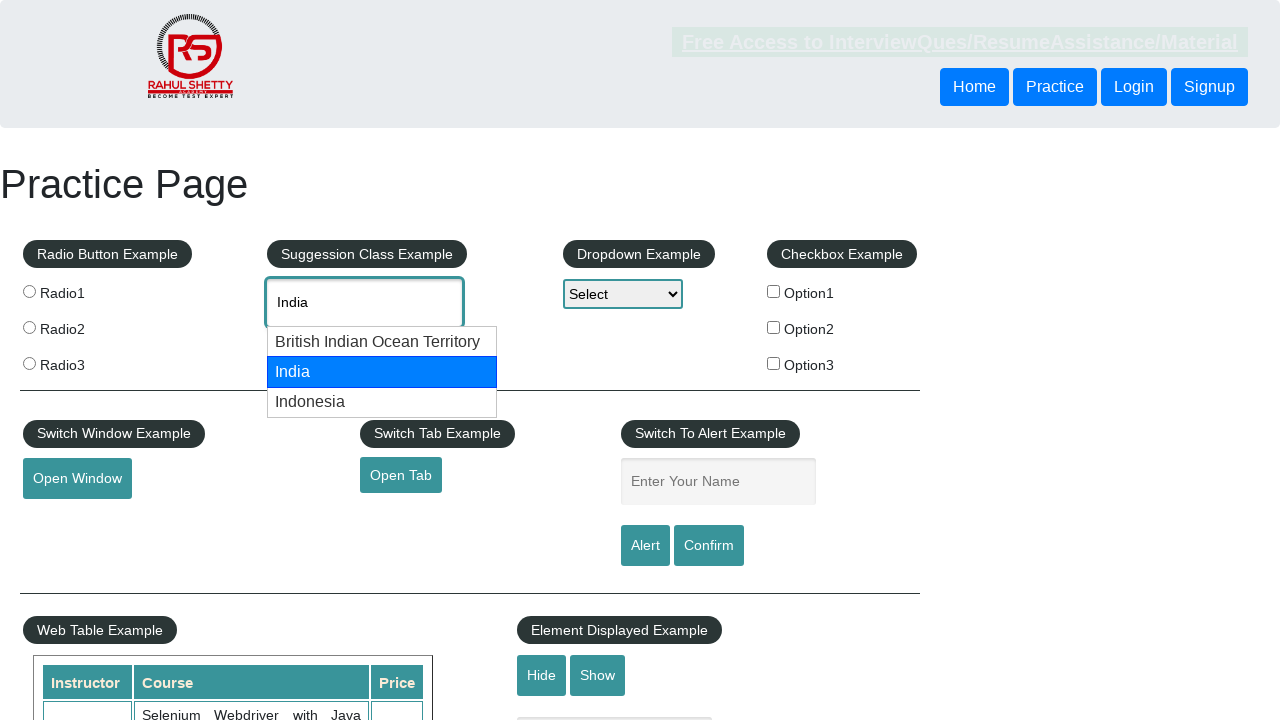

Retrieved autocomplete field value: 'None'
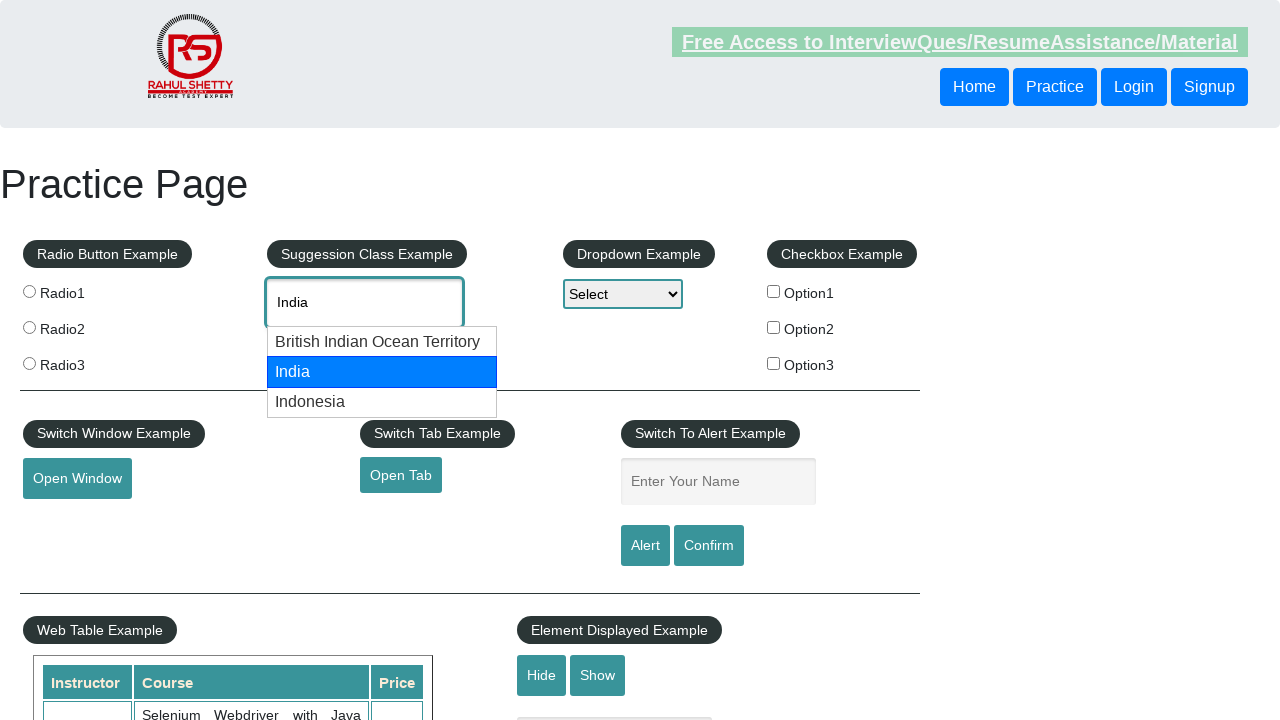

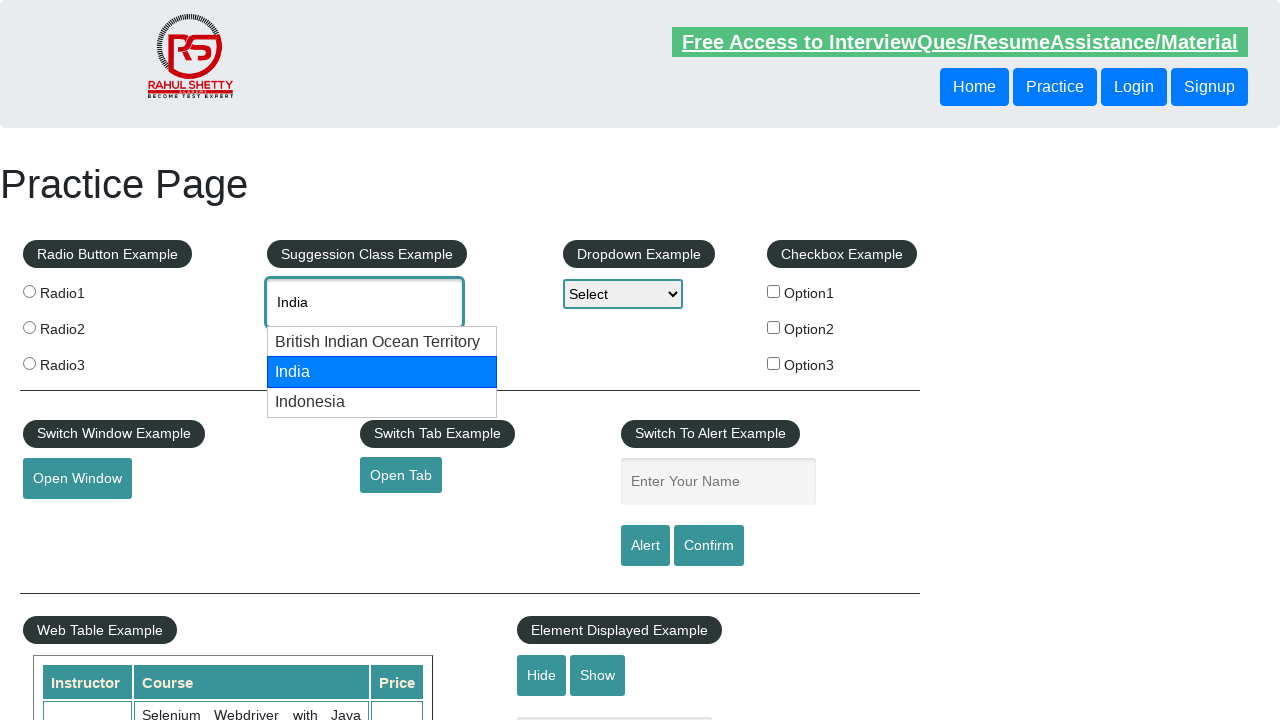